Navigates to the TestProject.io website and waits for the page to load

Starting URL: https://testproject.io/

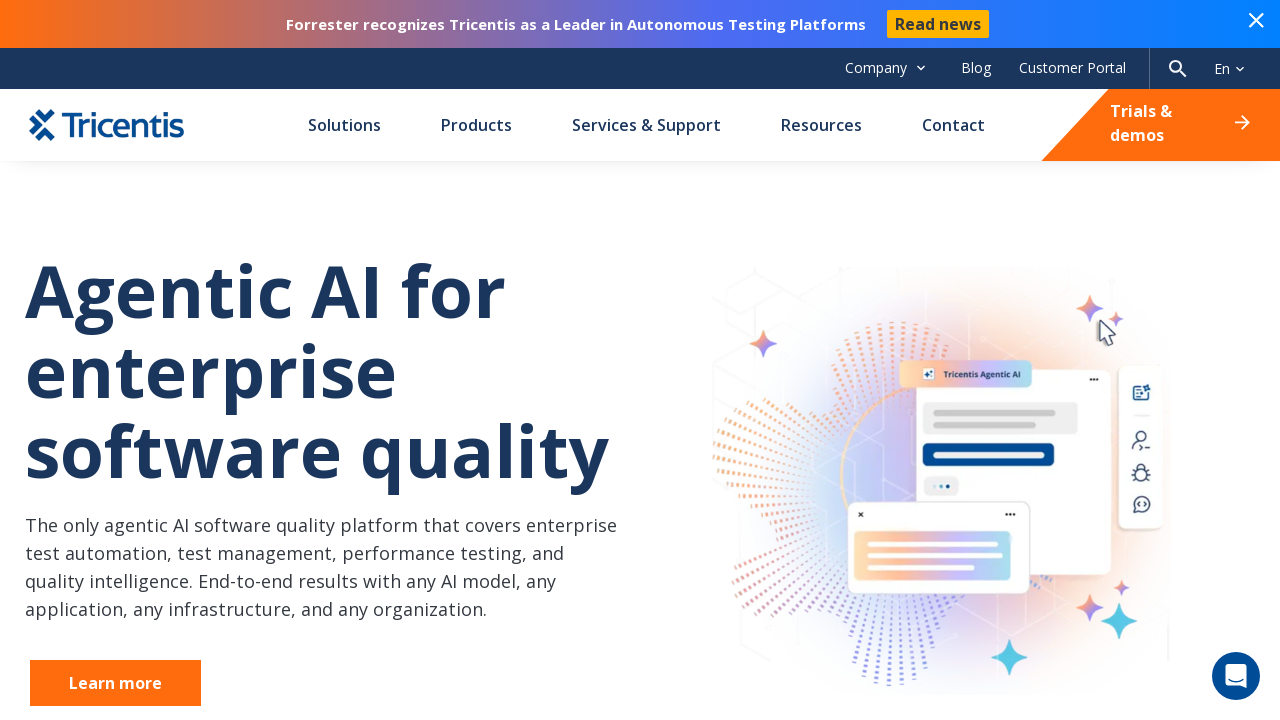

Waited 5 seconds for page to fully load
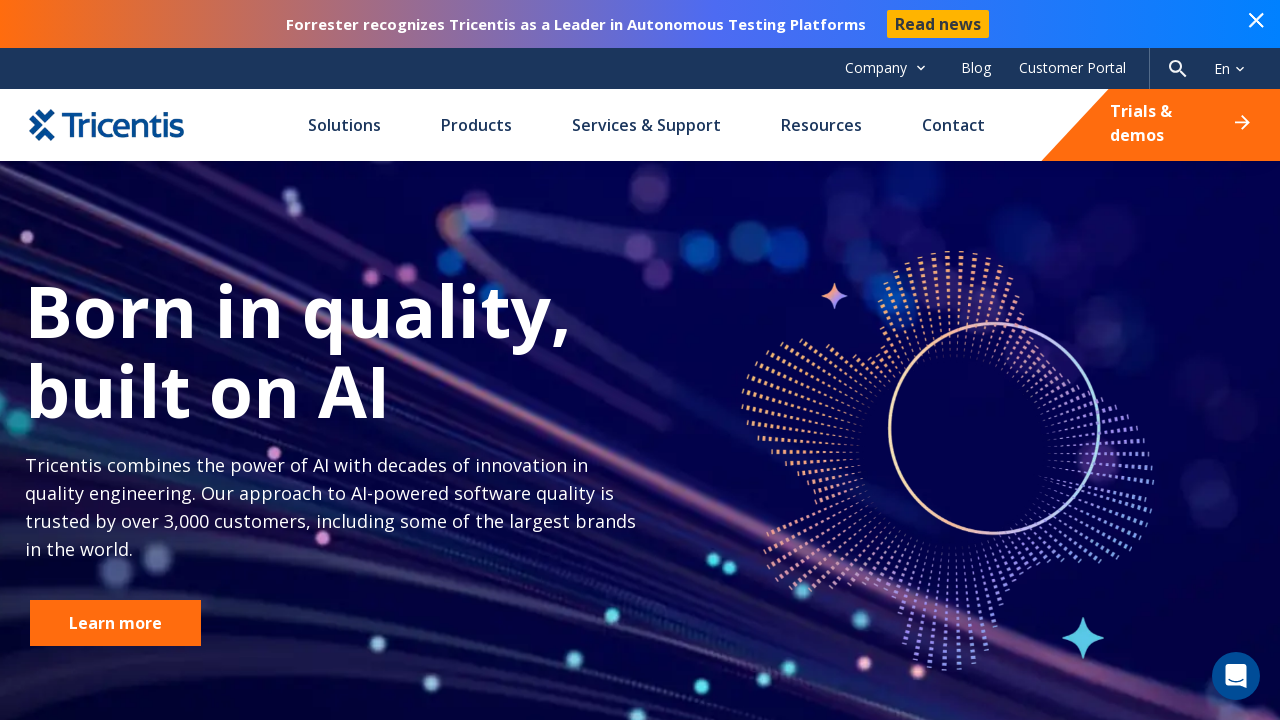

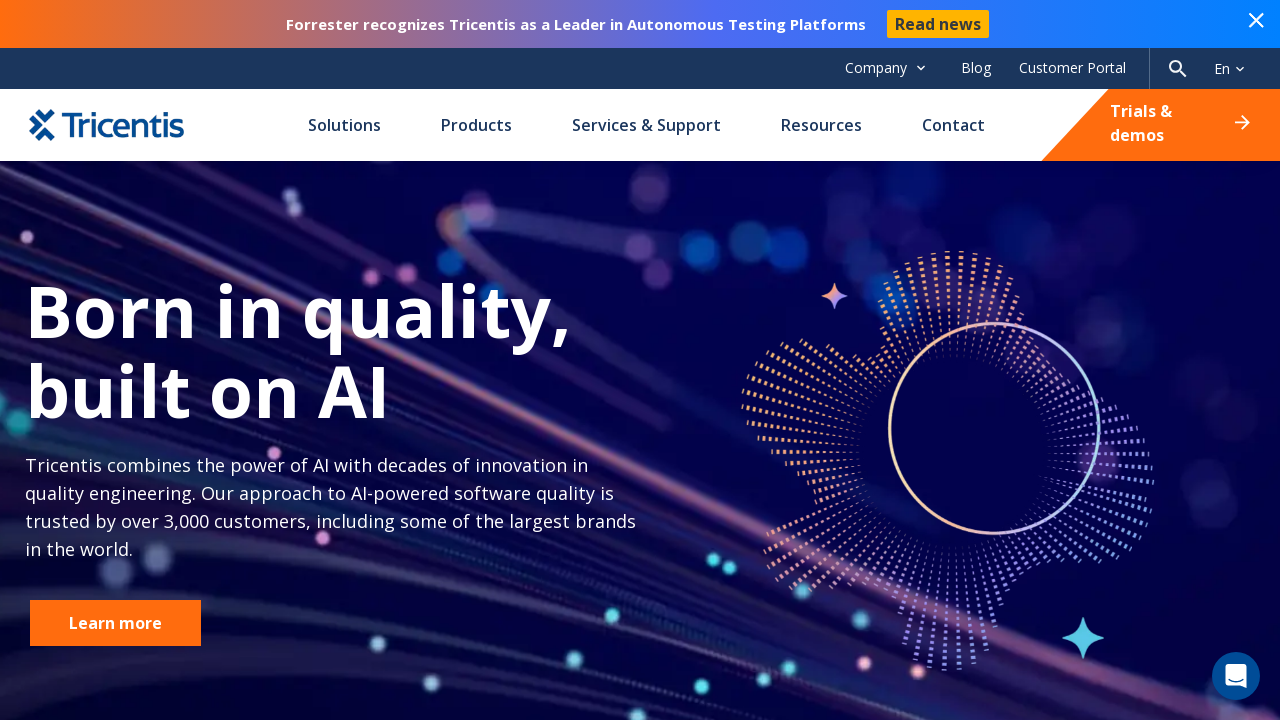